Tests opting out of A/B tests by adding a cookie after visiting the page, then refreshing to verify the opt-out takes effect and the heading changes to "No A/B Test".

Starting URL: http://the-internet.herokuapp.com/abtest

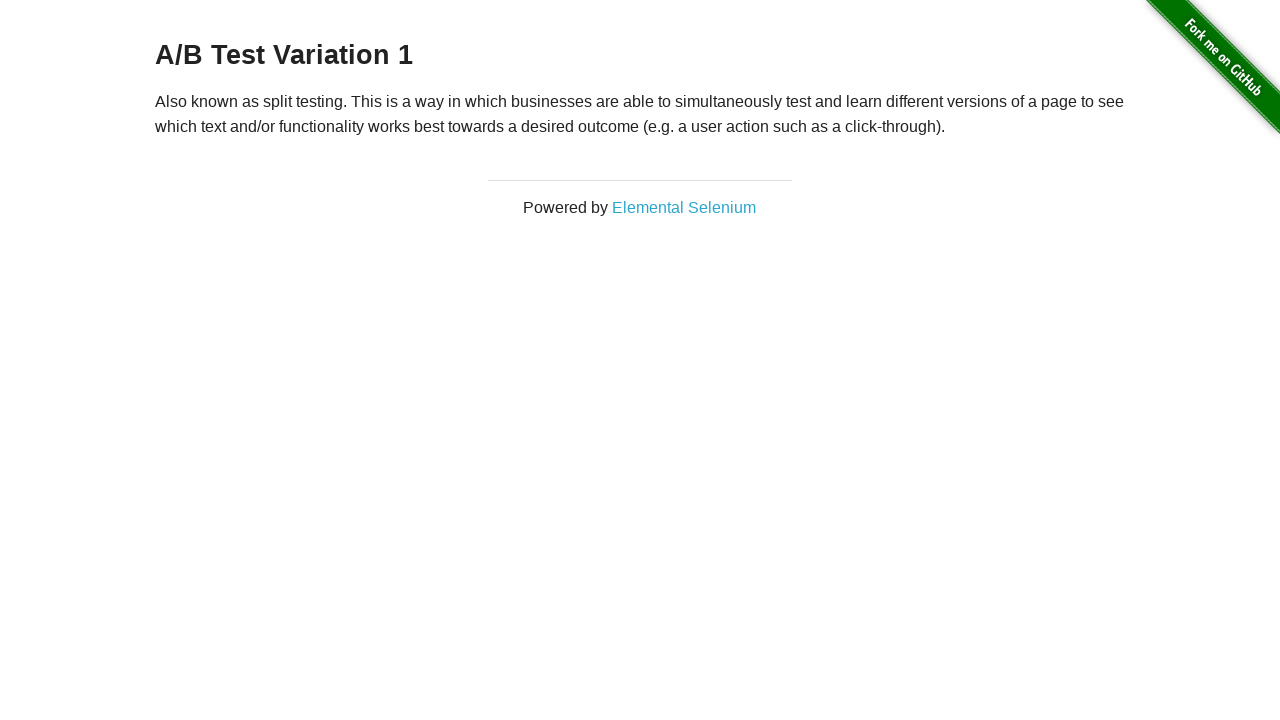

Waited for h3 heading to load
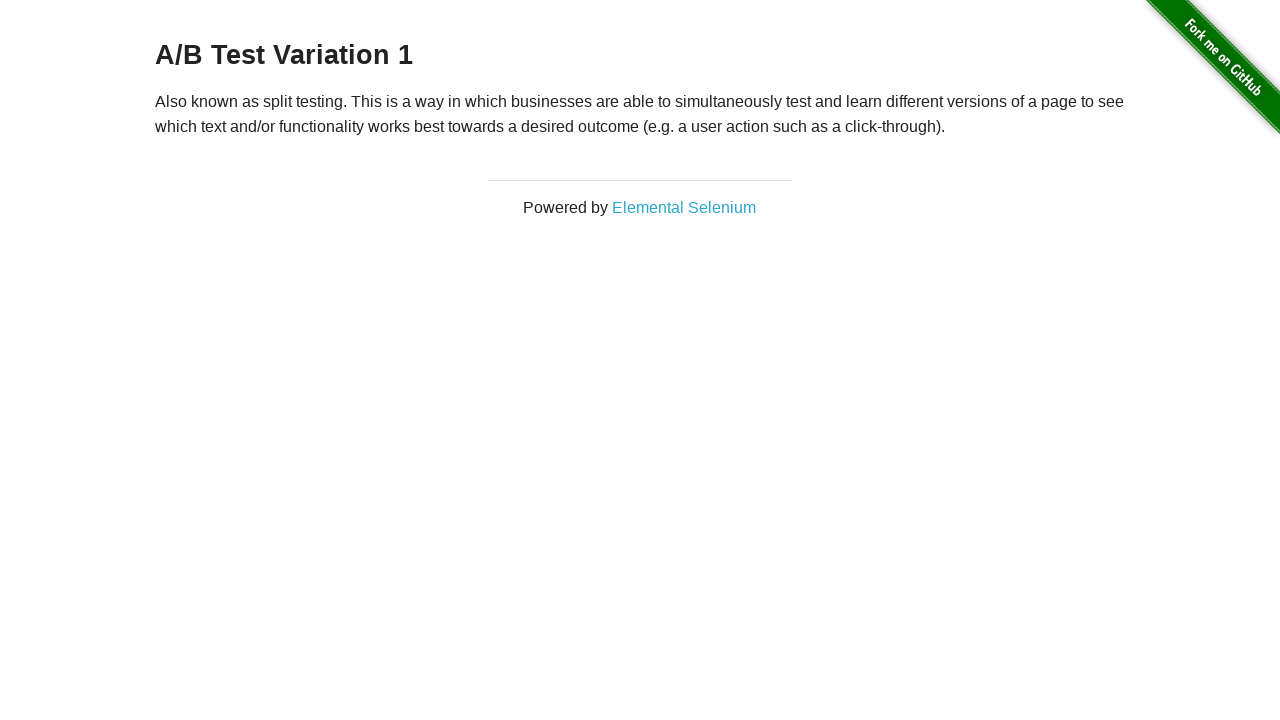

Retrieved initial heading text
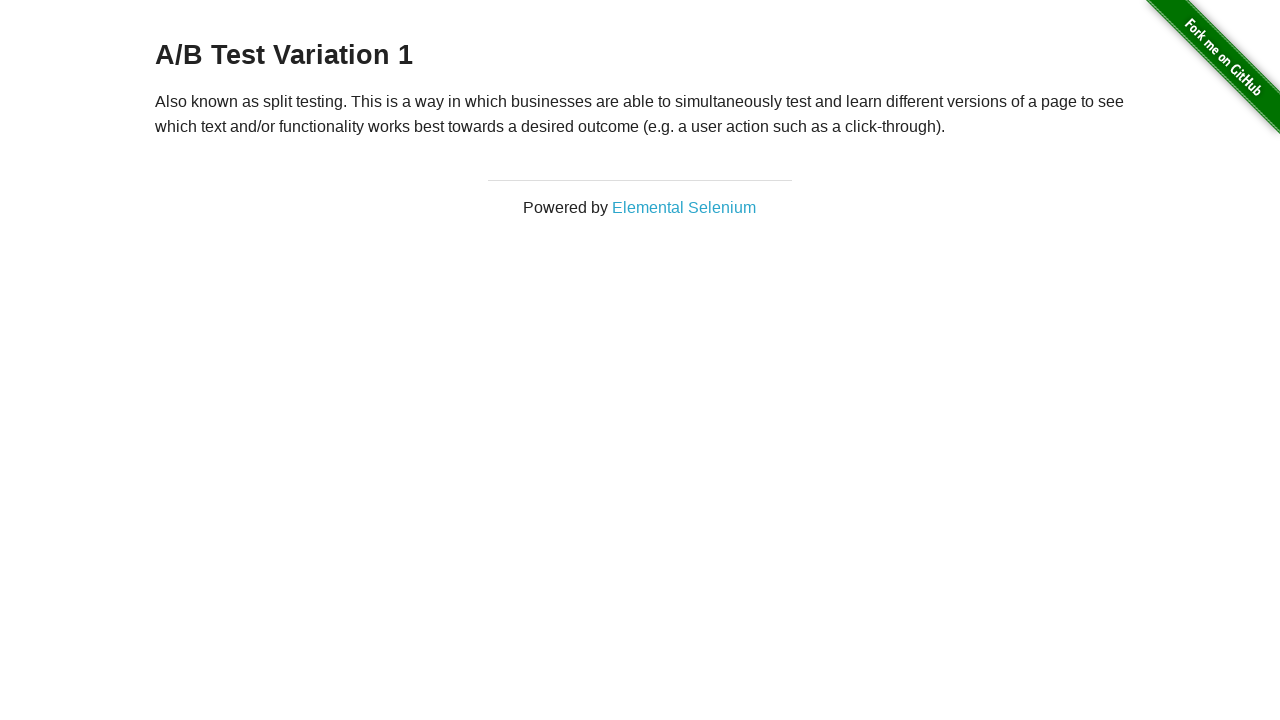

Verified initial heading starts with 'A/B Test'
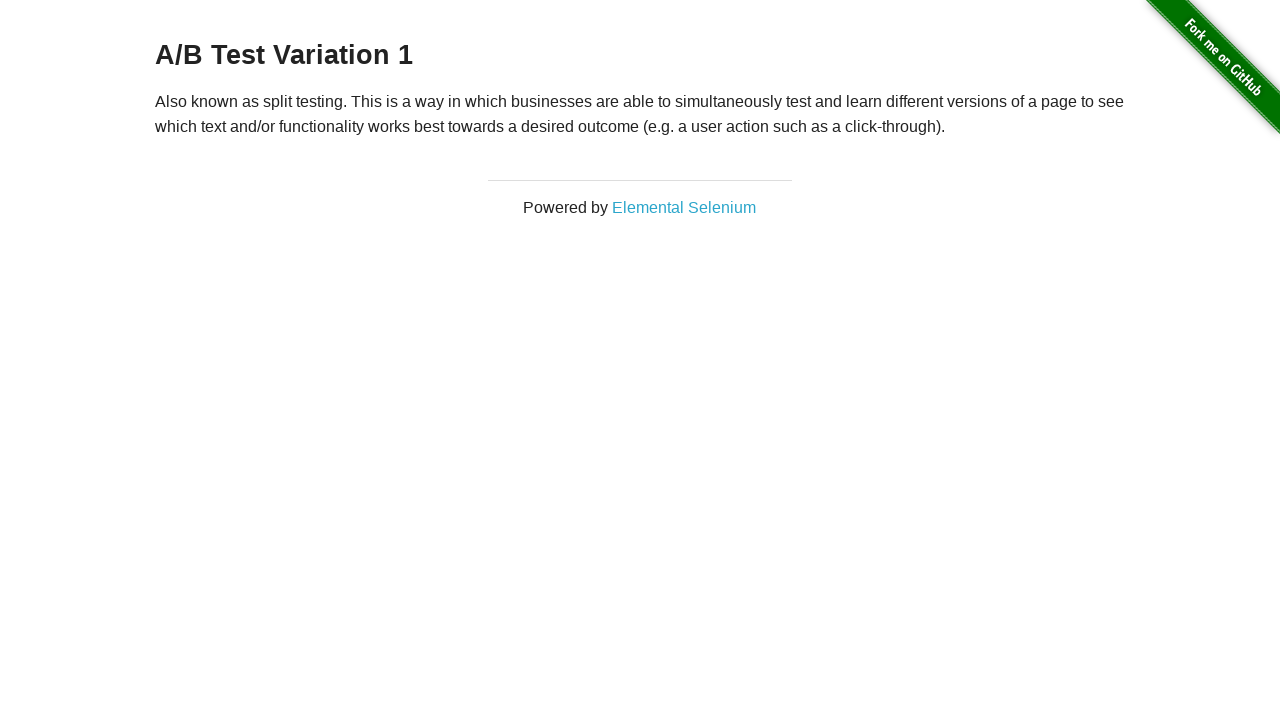

Added optimizelyOptOut cookie with value 'true'
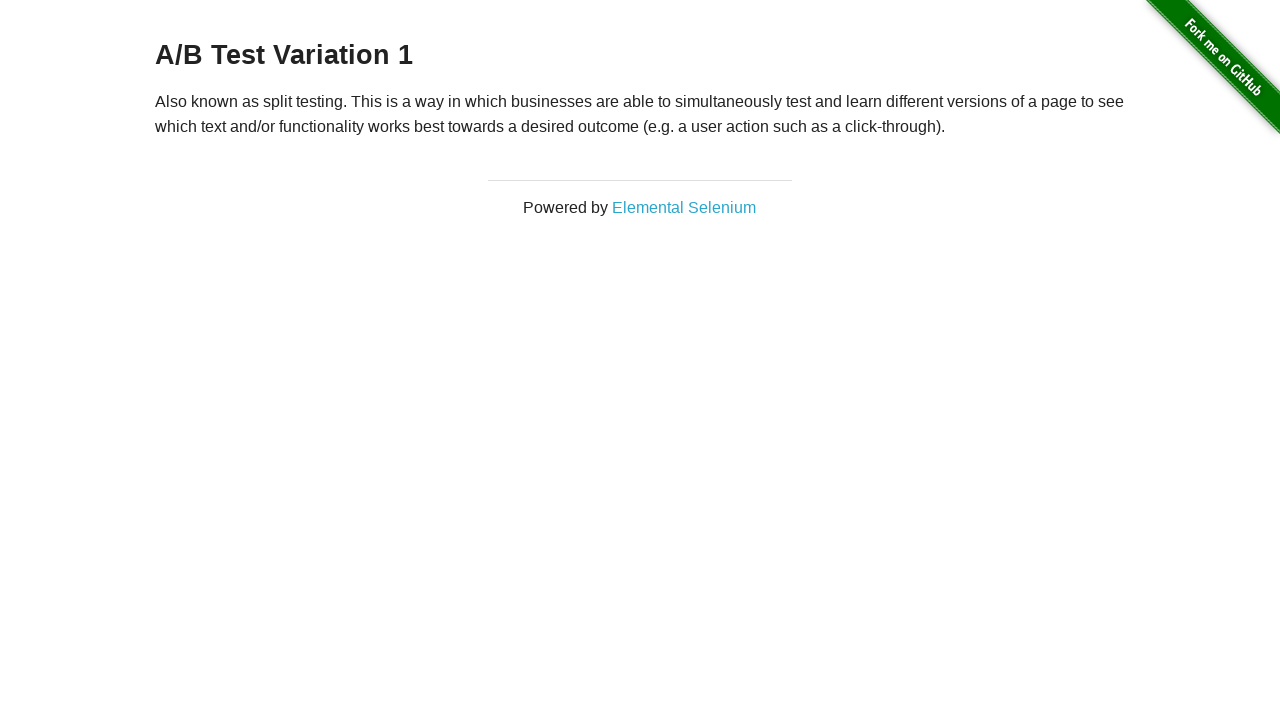

Reloaded the page to apply opt-out cookie
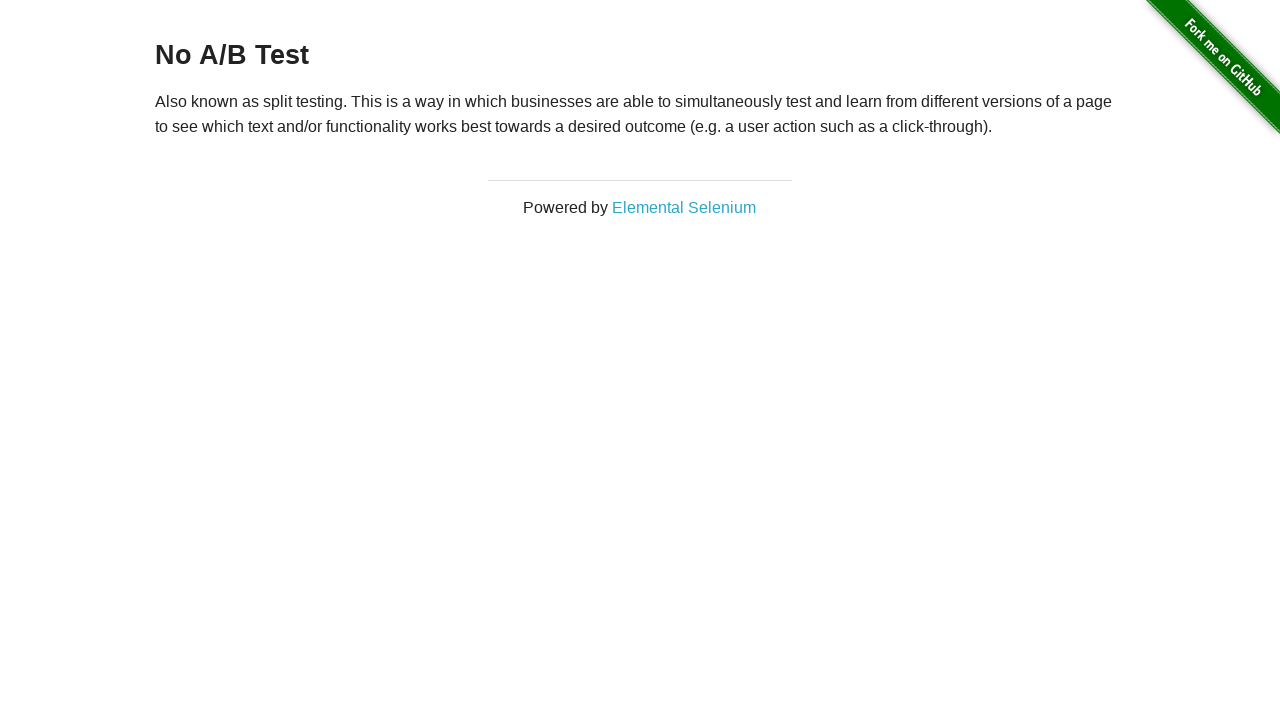

Waited for h3 heading to load after page reload
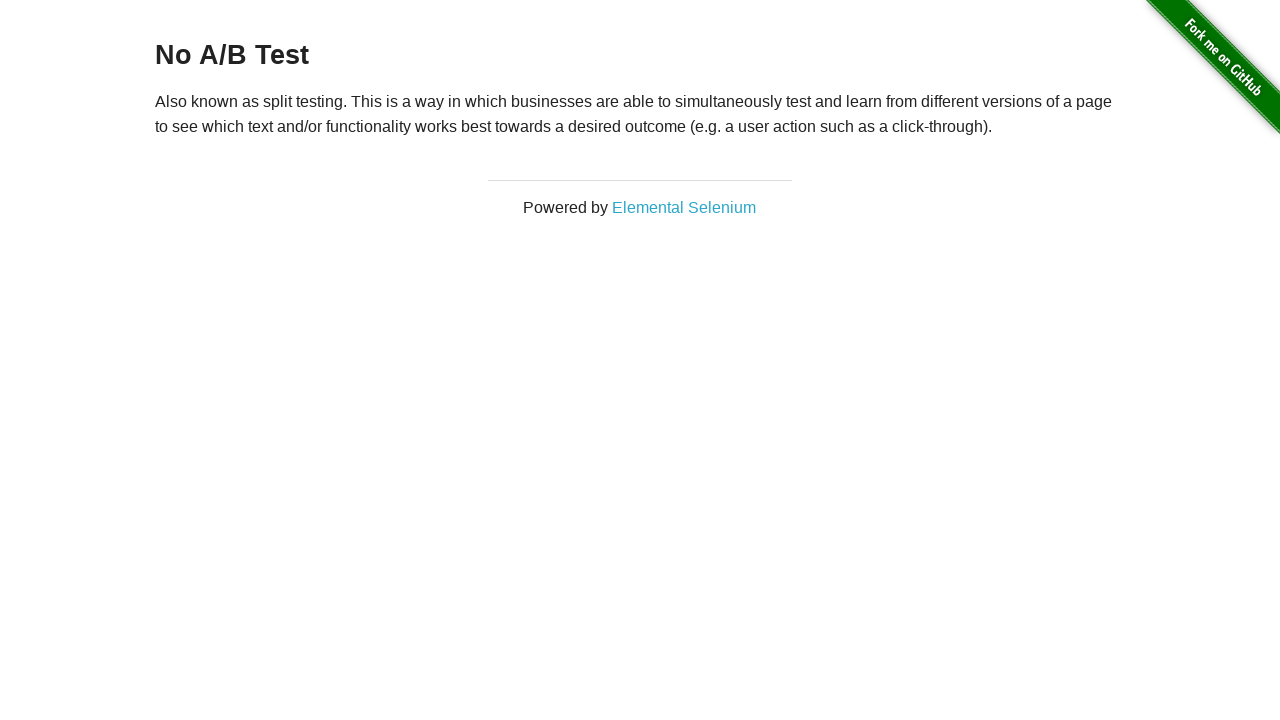

Retrieved heading text after opt-out
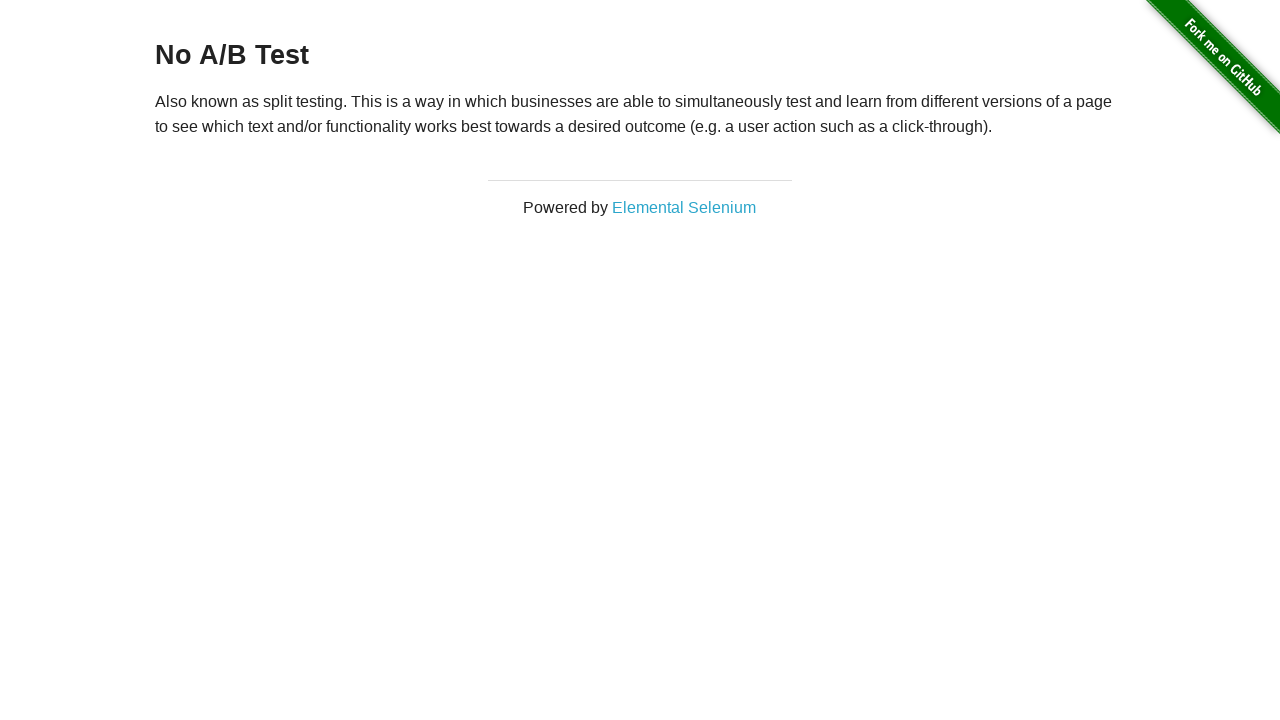

Verified heading changed to 'No A/B Test', confirming opt-out took effect
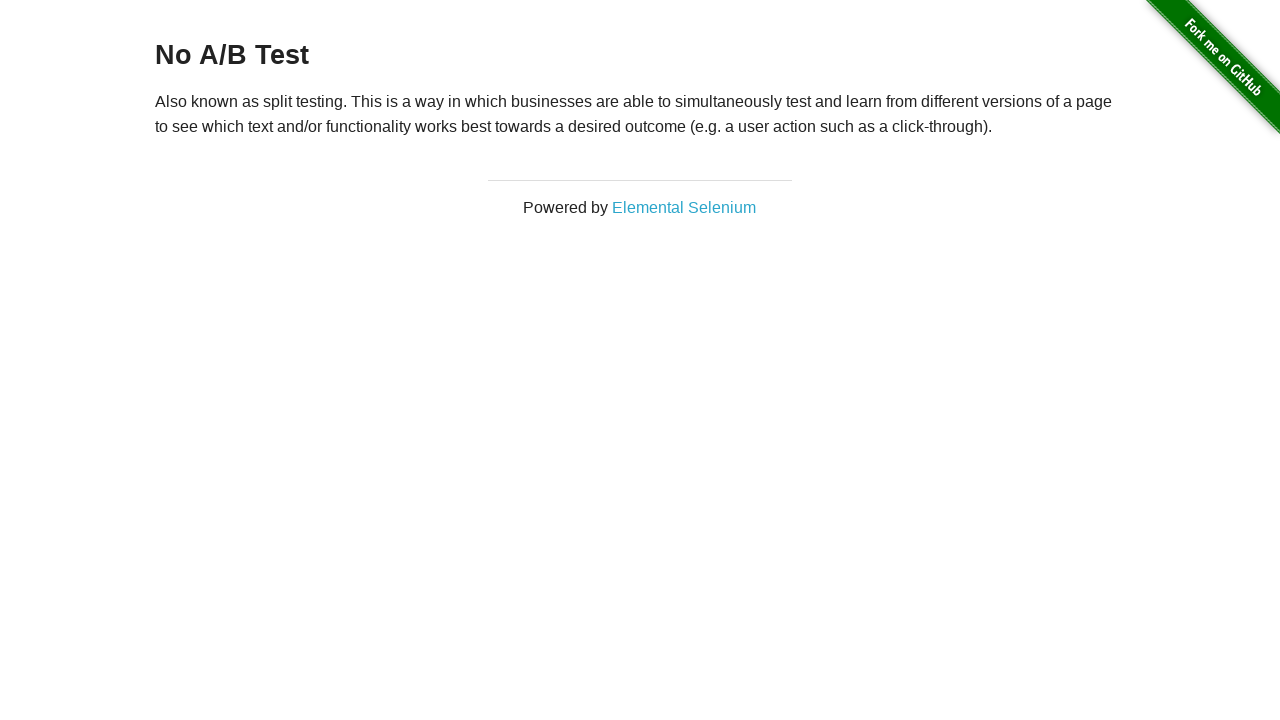

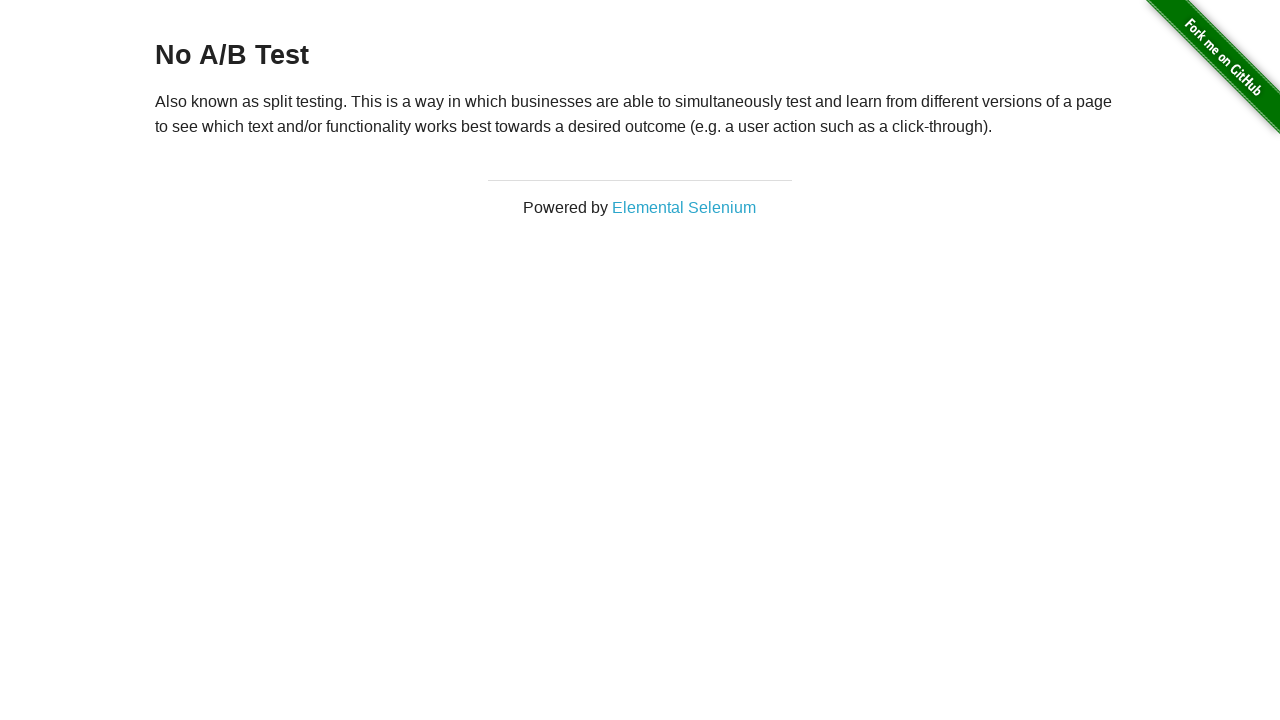